Tests selecting a single dropdown option by index on the letcode dropdowns page

Starting URL: https://letcode.in/dropdowns

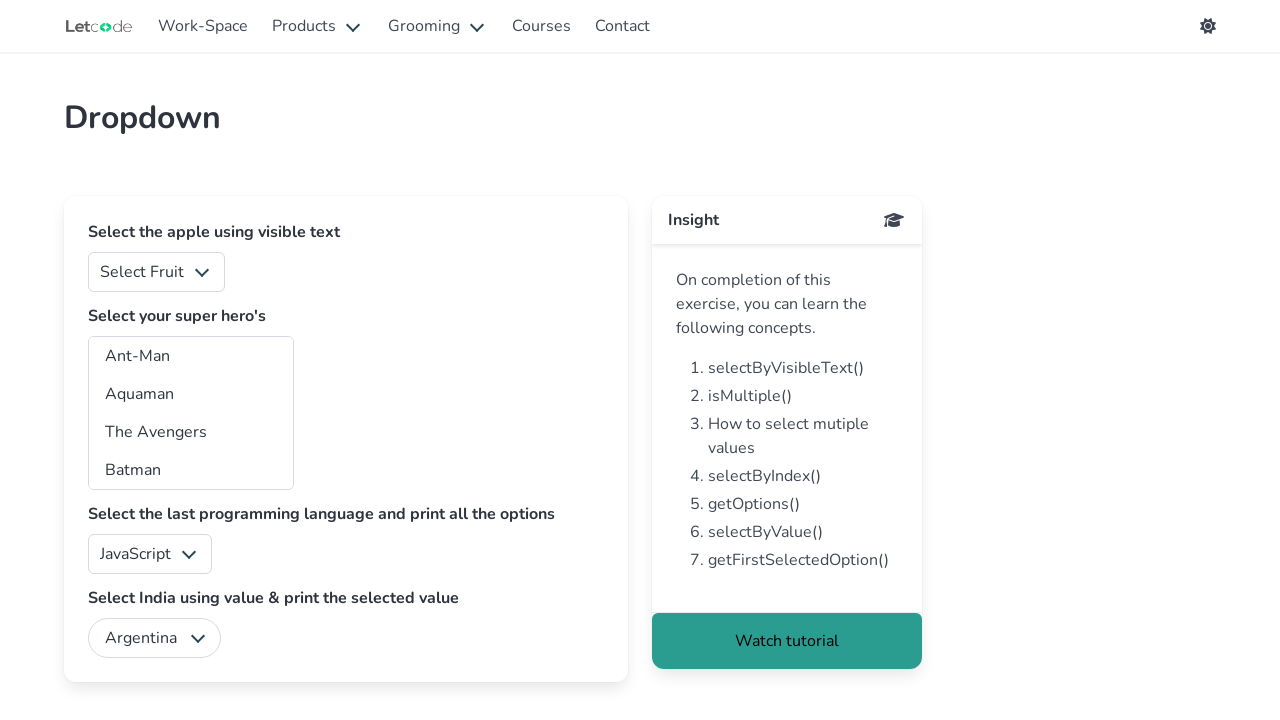

Waited for fruits dropdown to load
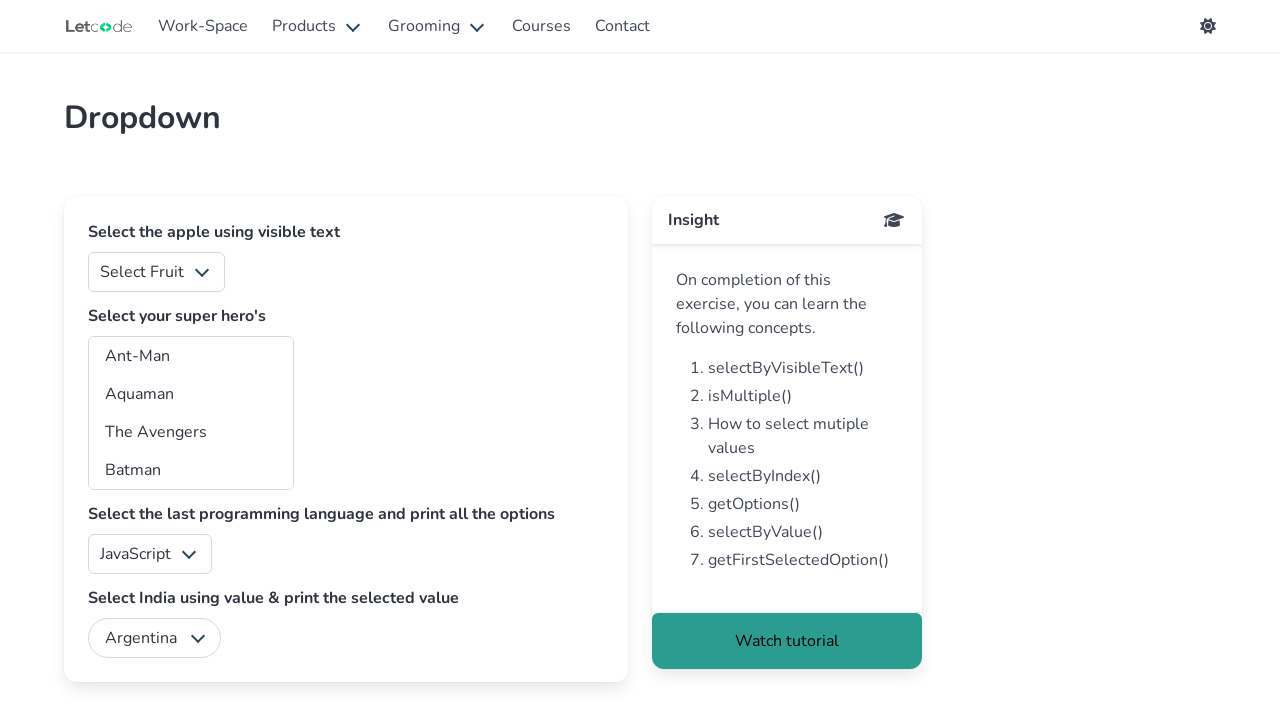

Selected option at index 2 from fruits dropdown on #fruits
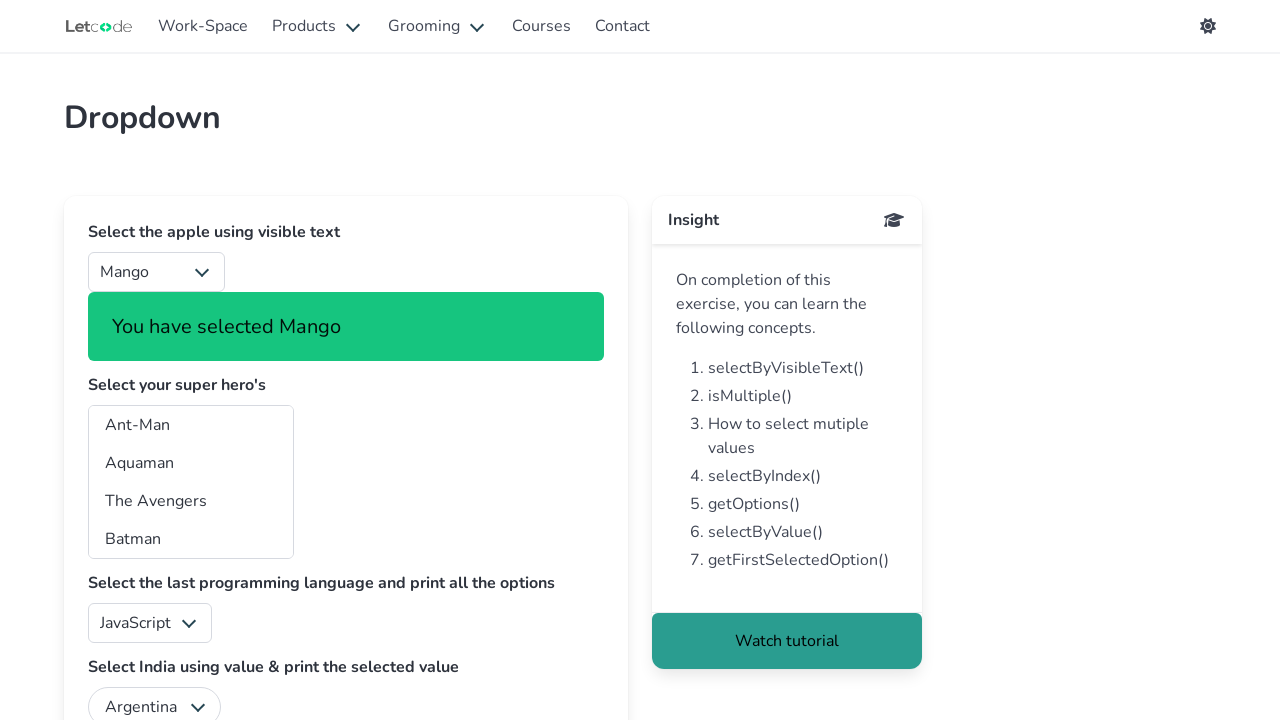

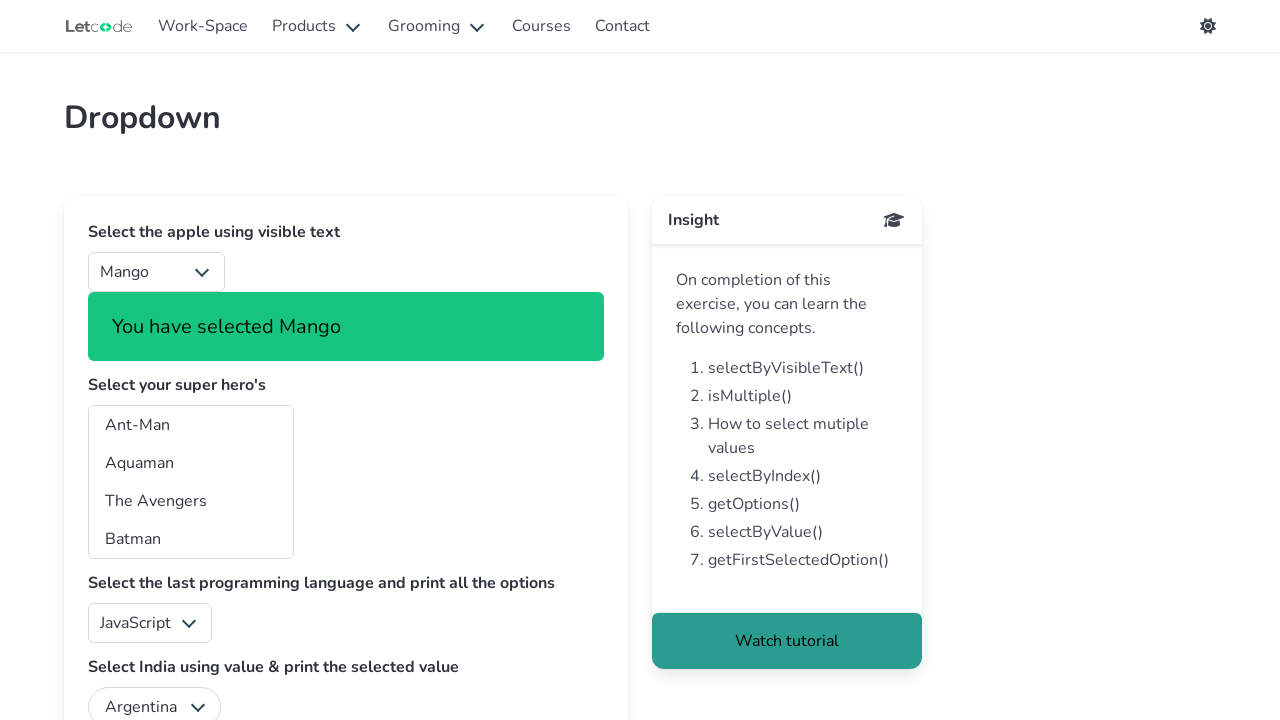